Navigates to an e-commerce demo page, lists all product names, and clicks on a specific product

Starting URL: https://vinothqaacademy.com/ecommerce-demo/home.html

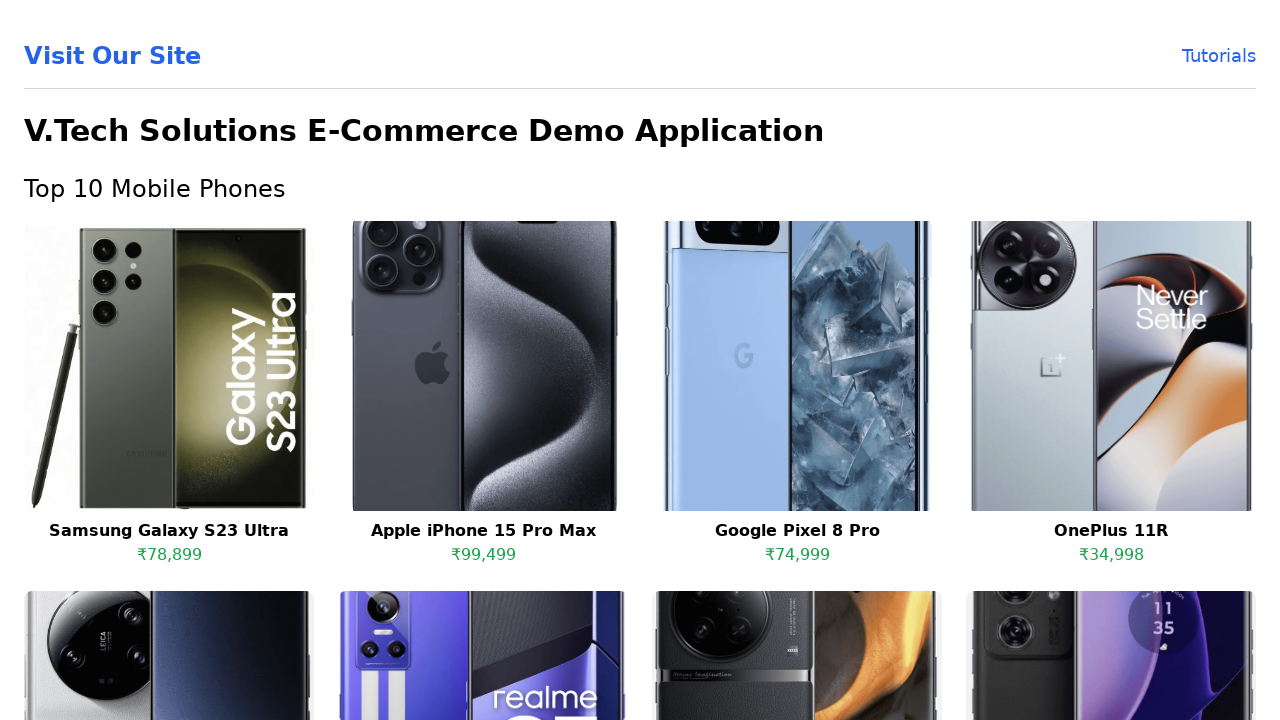

Navigated to e-commerce demo home page
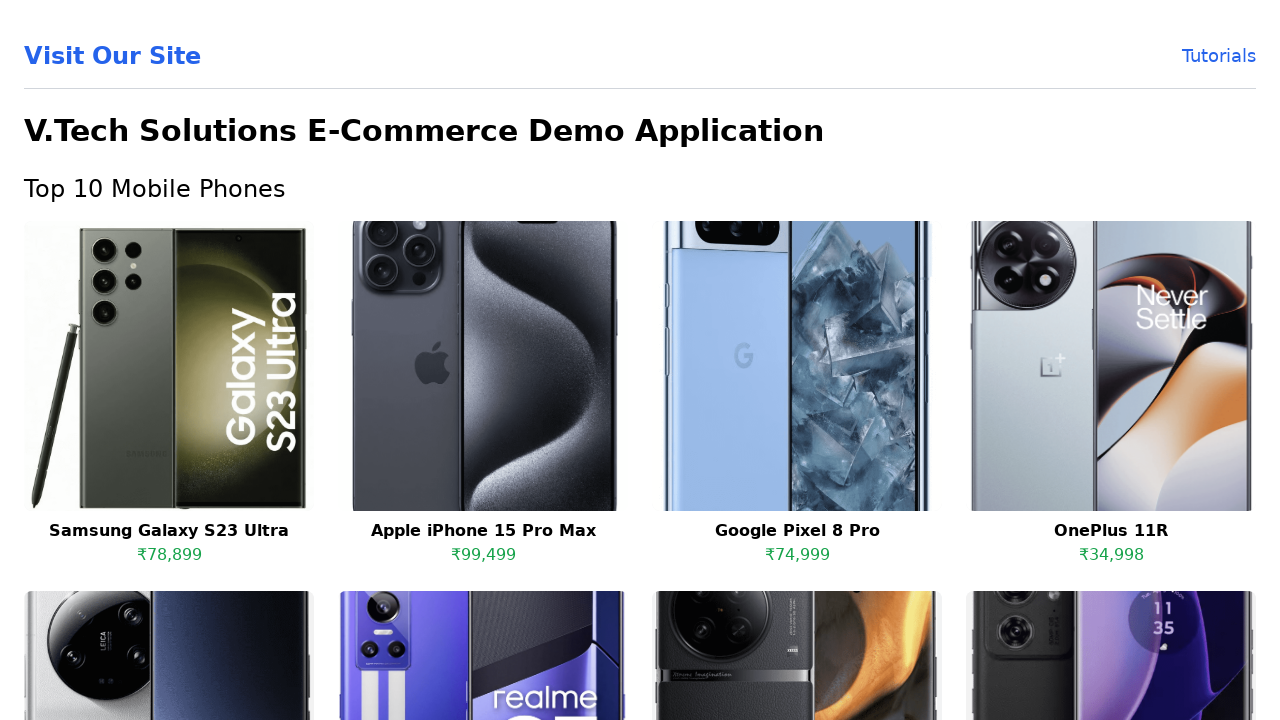

Retrieved all product name headings from the page
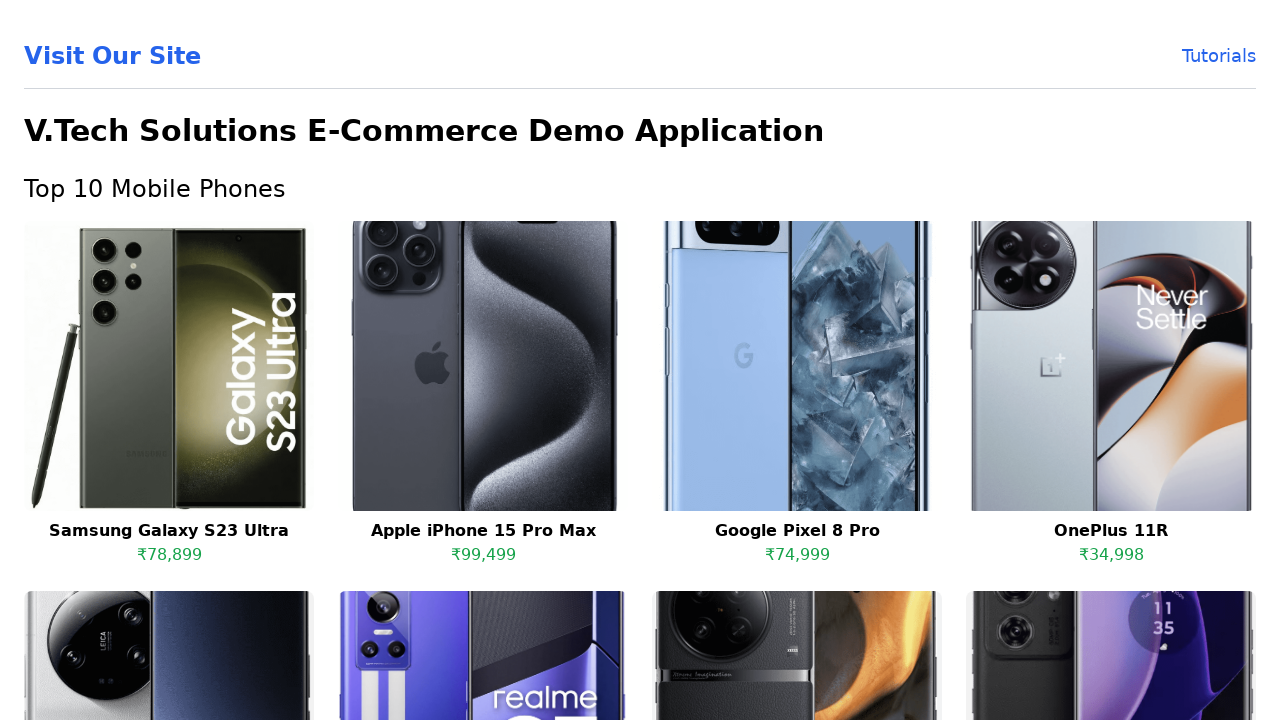

Read product name: Samsung Galaxy S23 Ultra
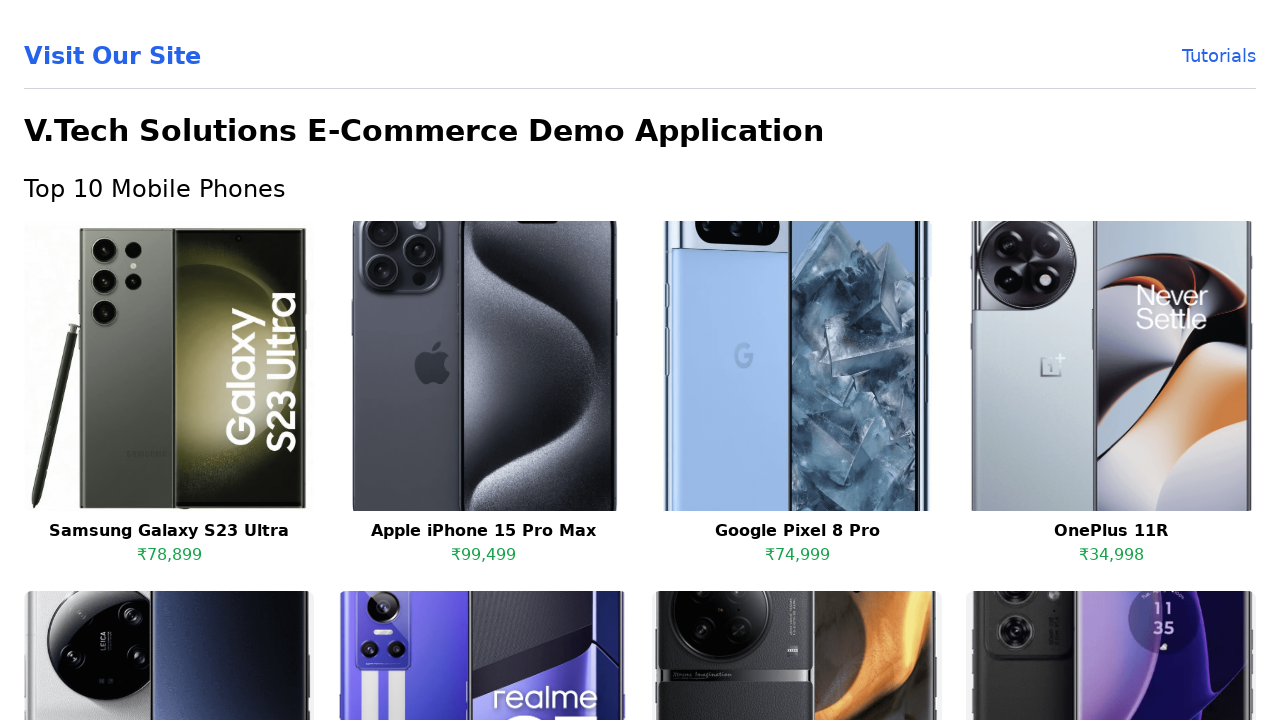

Read product name: Apple iPhone 15 Pro Max
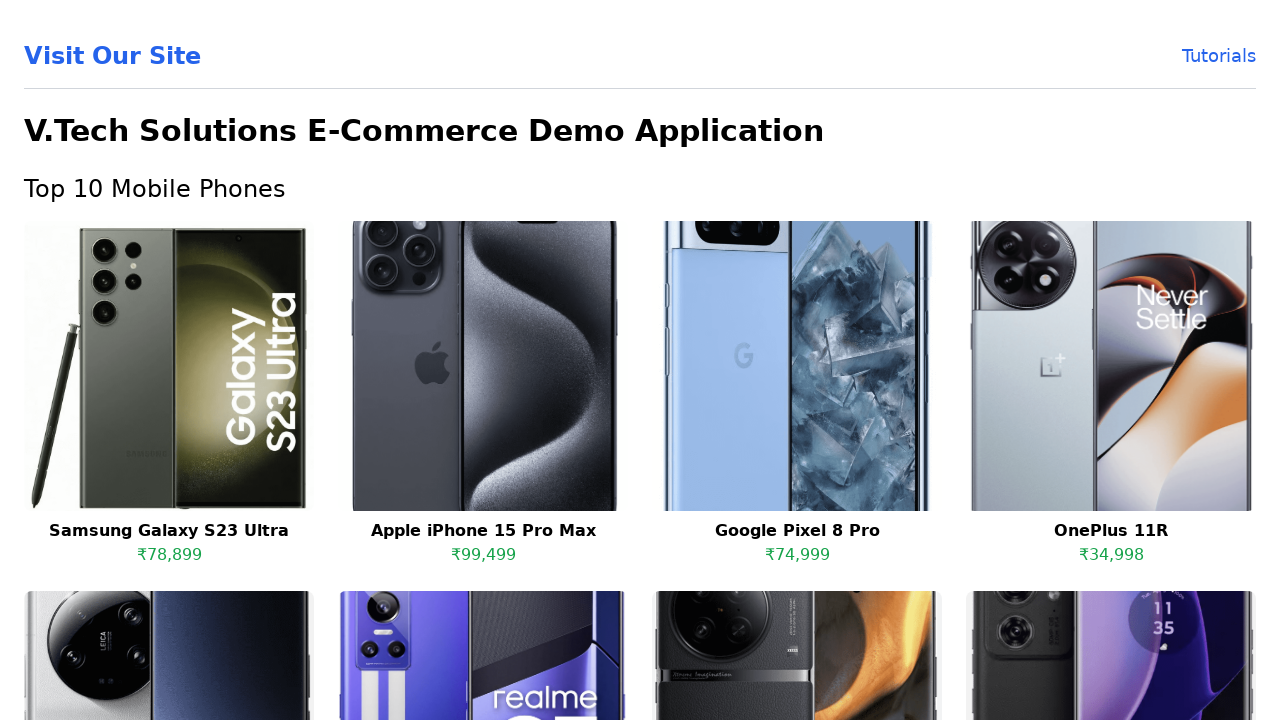

Read product name: Google Pixel 8 Pro
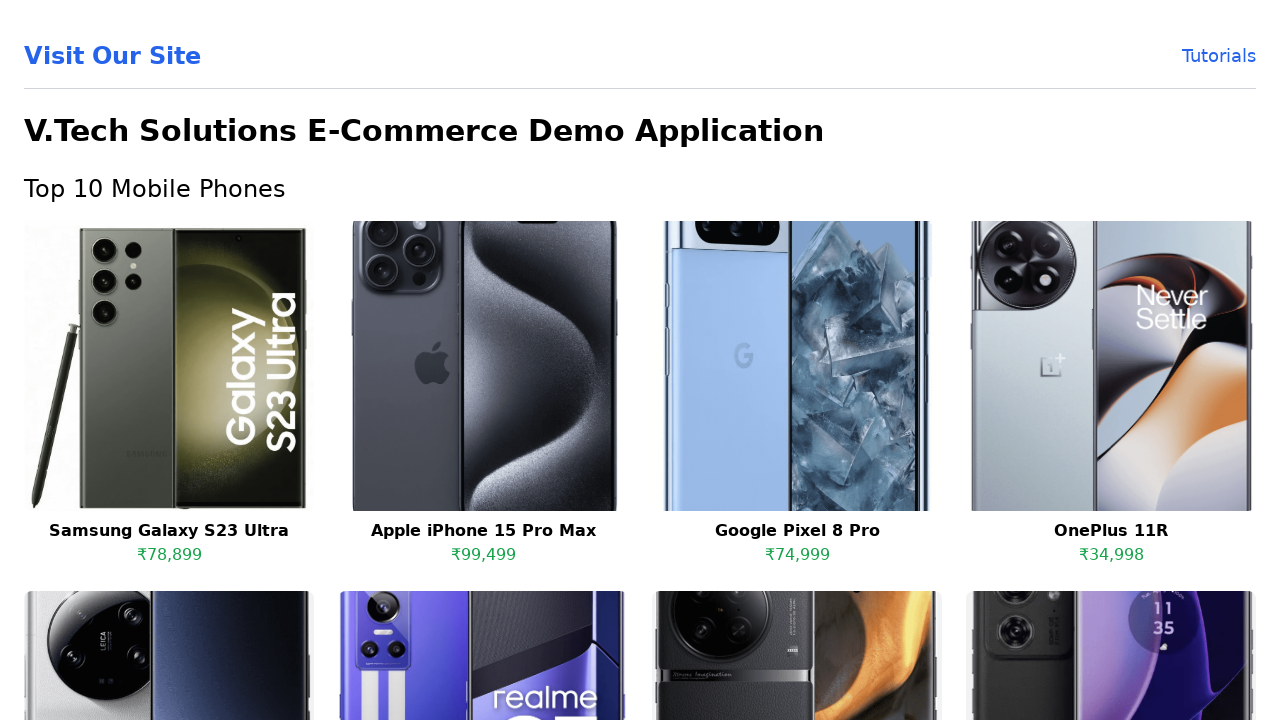

Clicked on Google Pixel 8 Pro product at (797, 531) on xpath=//h3 >> nth=2
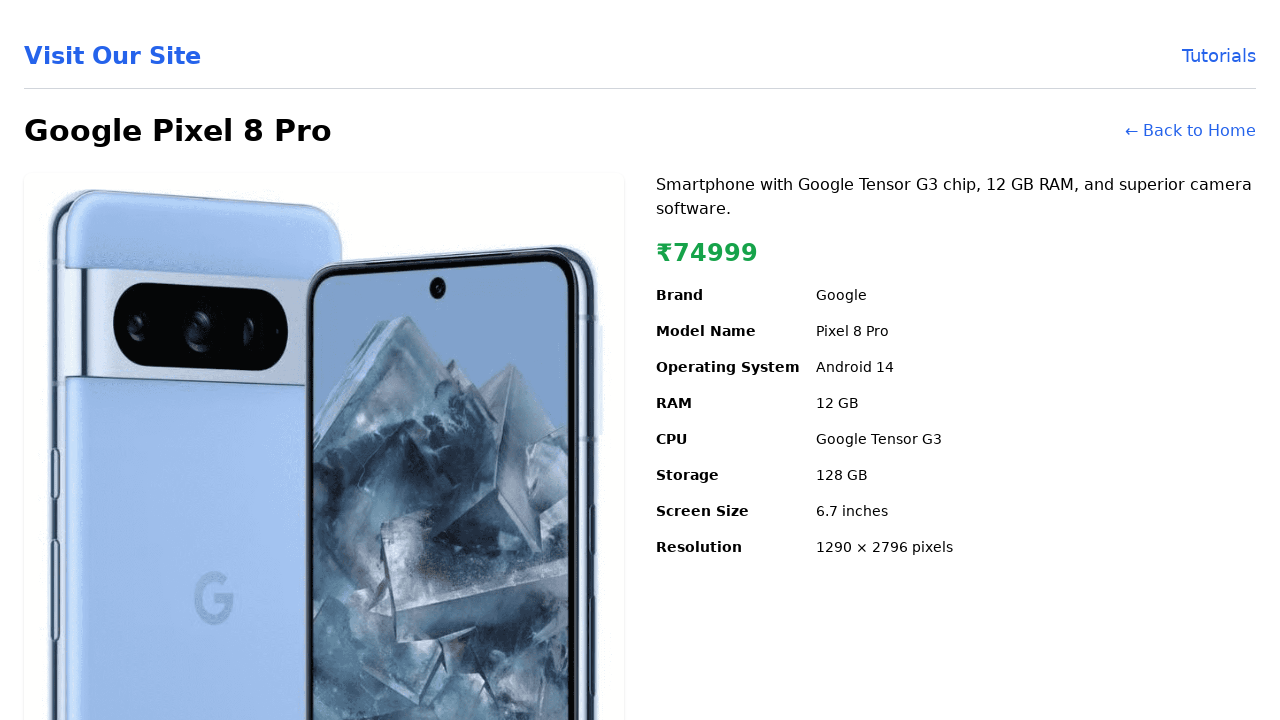

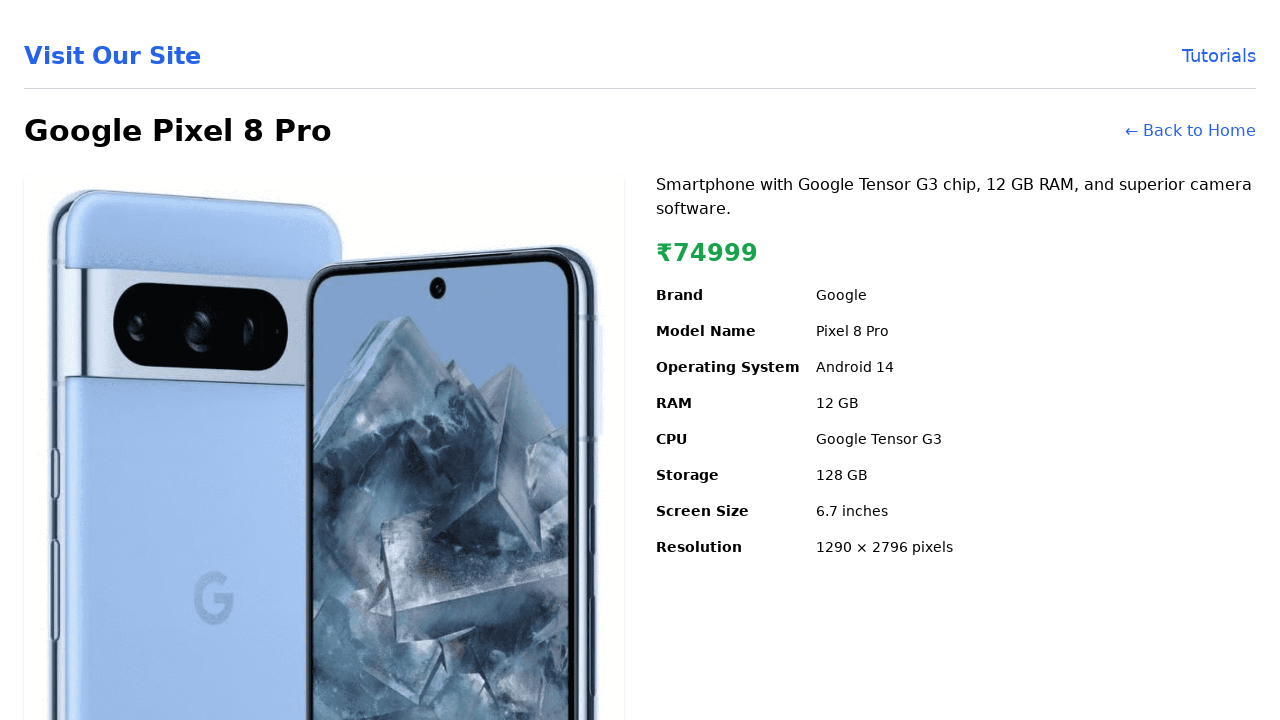